Tests calendar date picker functionality by selecting a specific date (June 15, 2027) through year, month, and day navigation, then verifies the selected date values are correctly displayed in the input fields.

Starting URL: https://rahulshettyacademy.com/seleniumPractise/#/offers

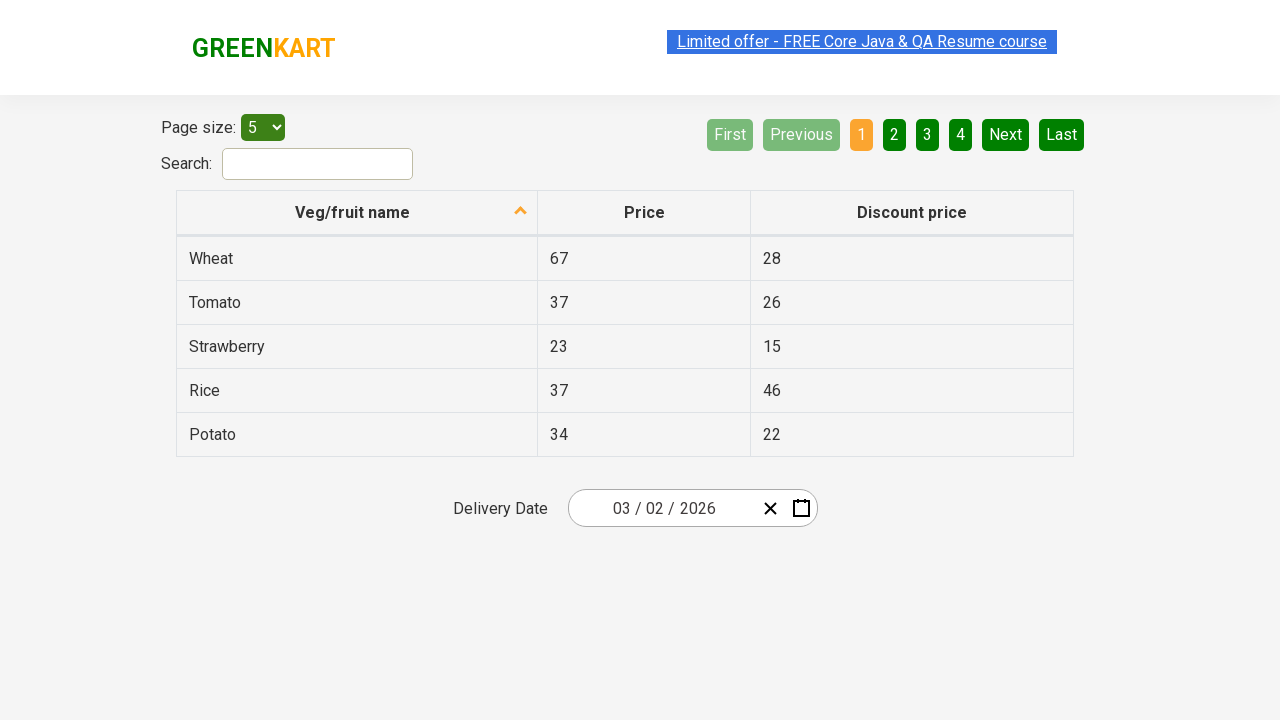

Clicked date picker input group to open calendar at (662, 508) on .react-date-picker__inputGroup
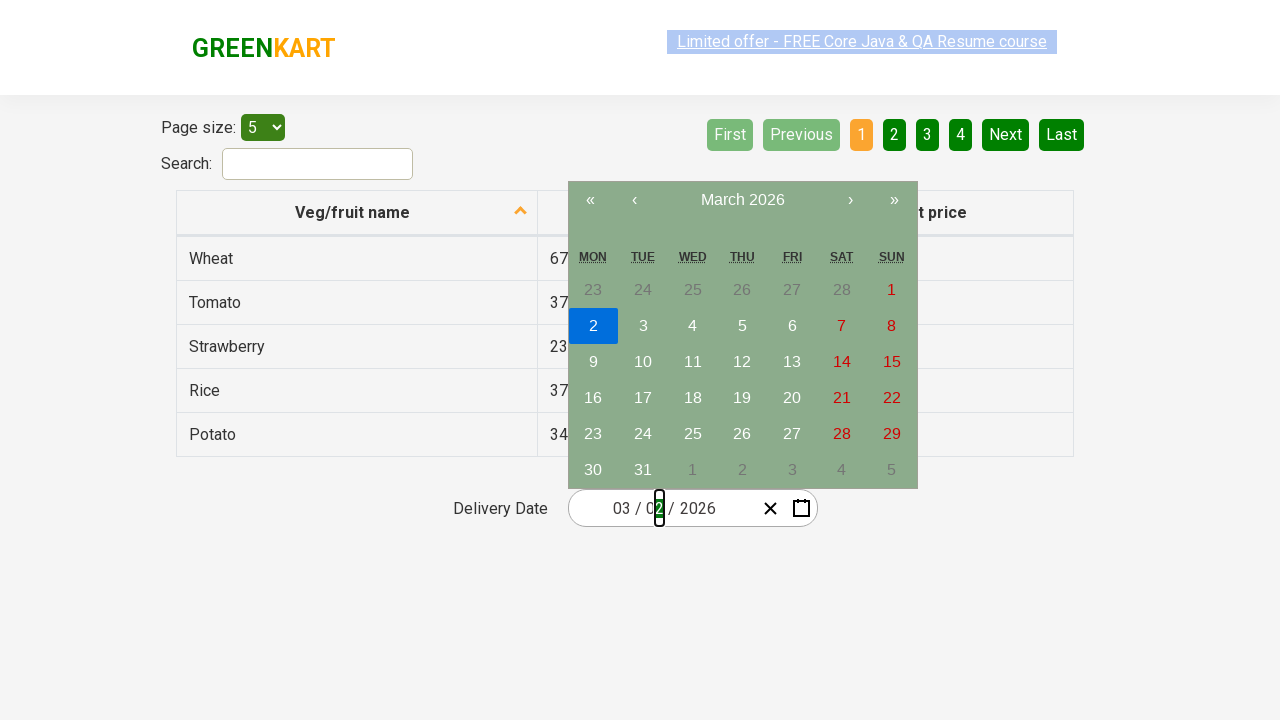

Clicked navigation label to go to month view at (742, 200) on .react-calendar__navigation__label
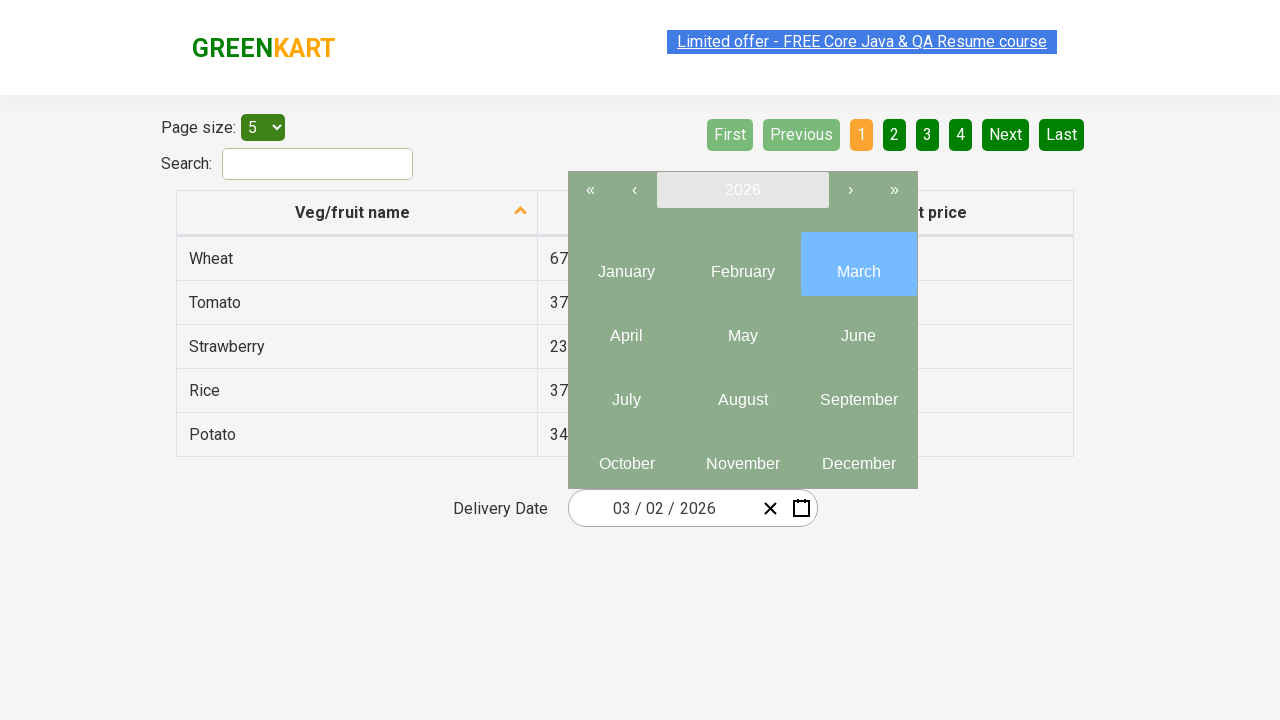

Clicked navigation label again to go to year view at (742, 190) on .react-calendar__navigation__label
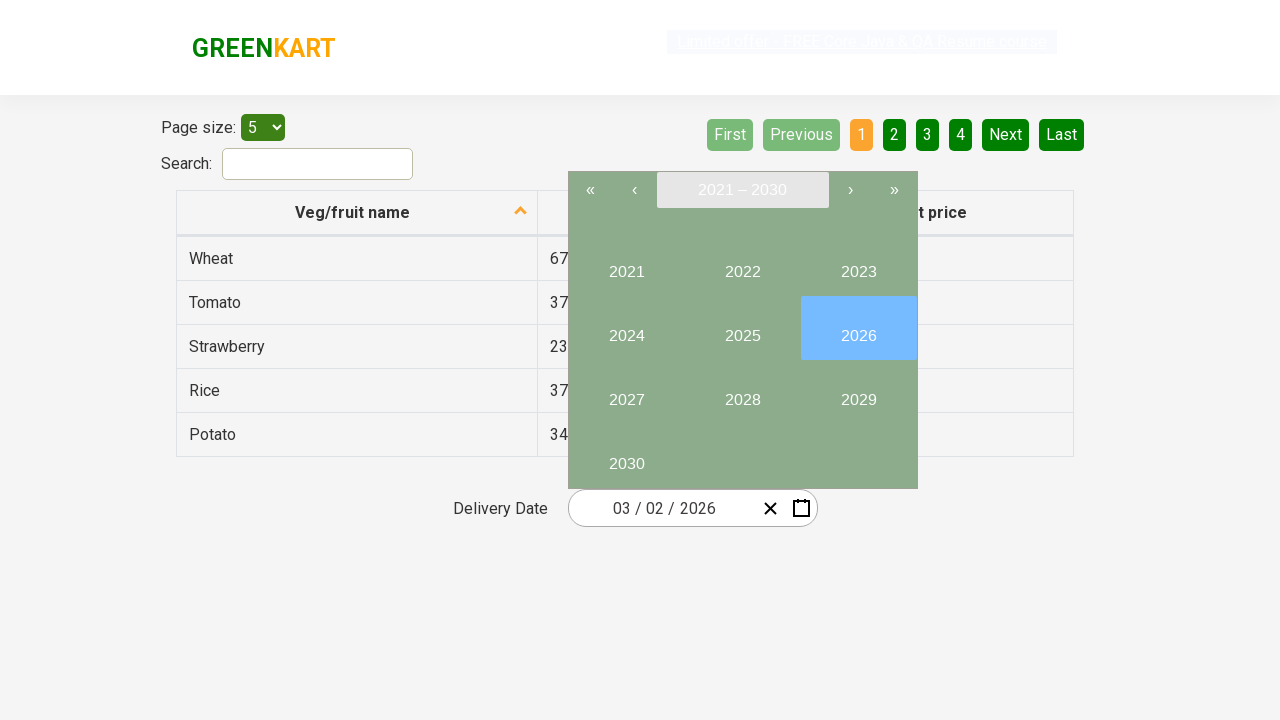

Selected year 2027 at (626, 392) on button:has-text('2027')
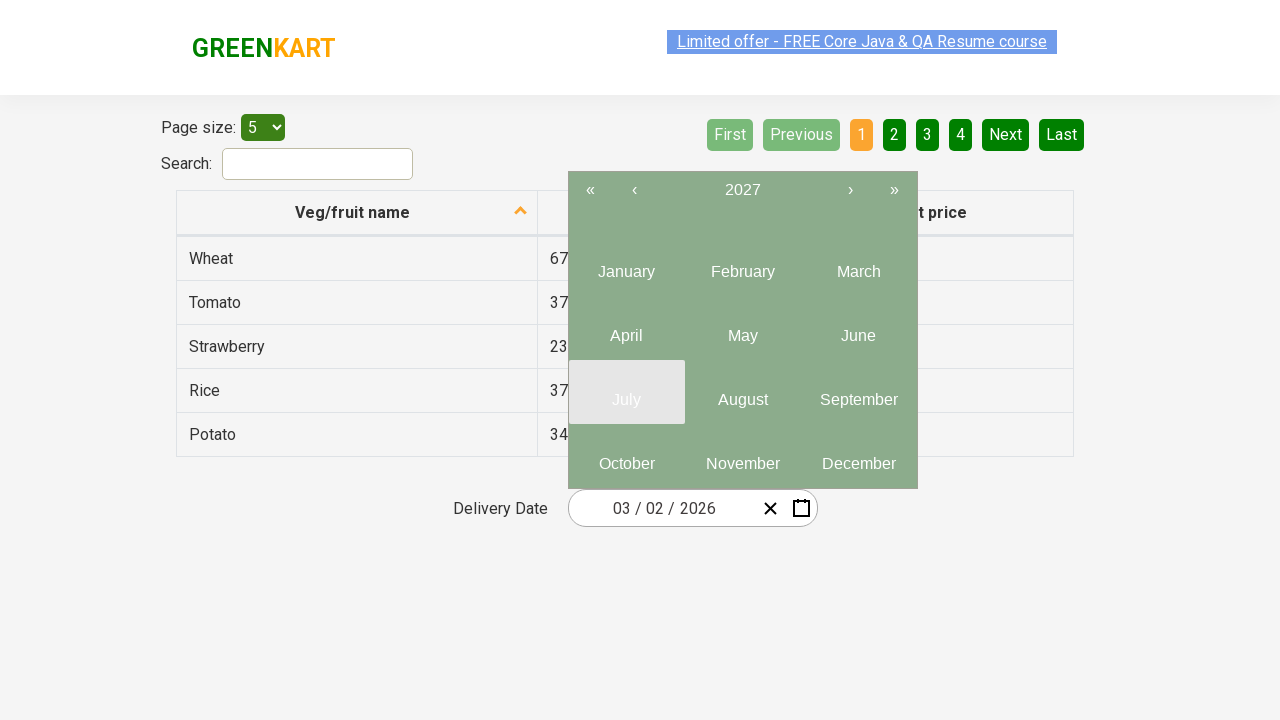

Selected month 6 (June) at (858, 328) on .react-calendar__tile >> nth=5
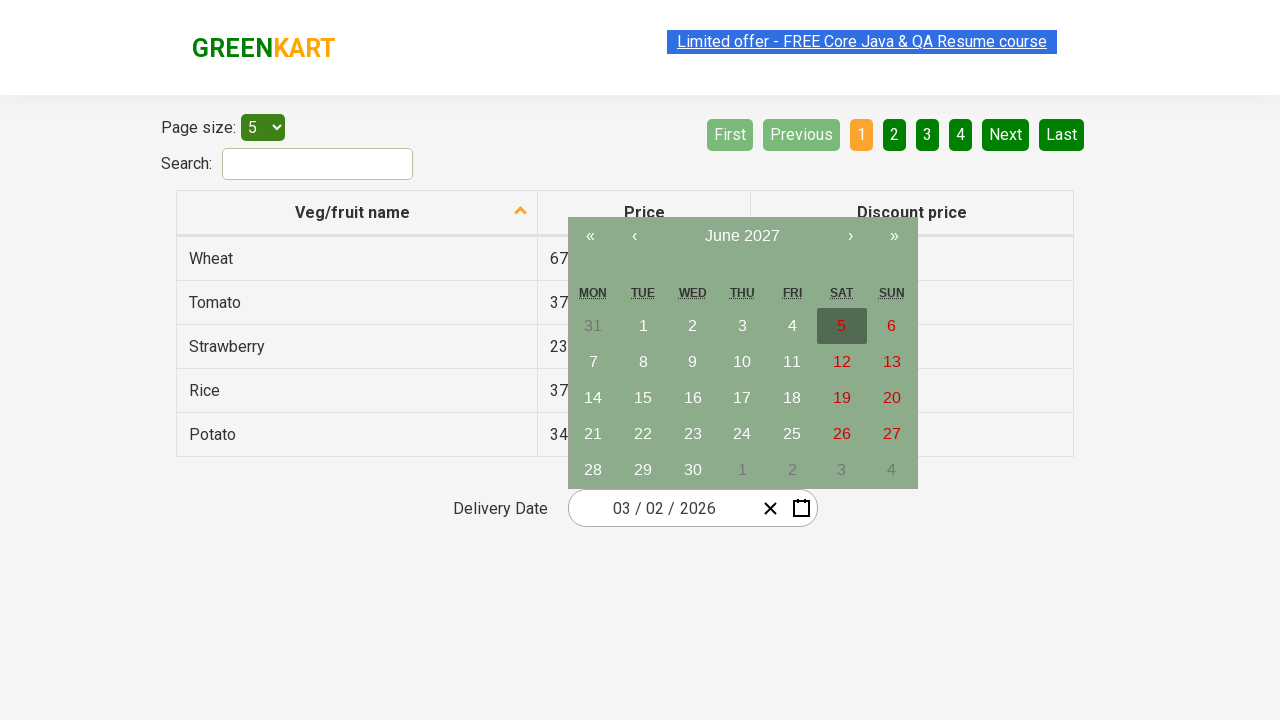

Selected date 15 at (643, 398) on abbr:has-text('15')
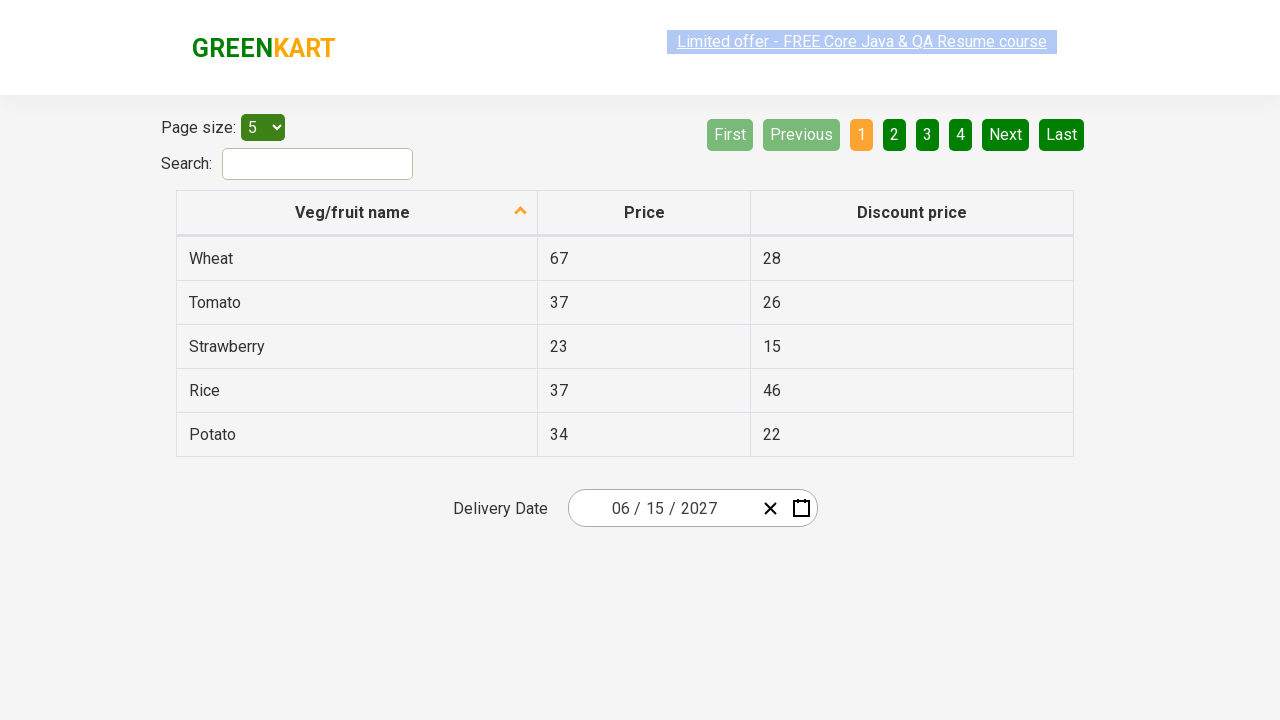

Verified input field 0 has value '6' (actual: '6')
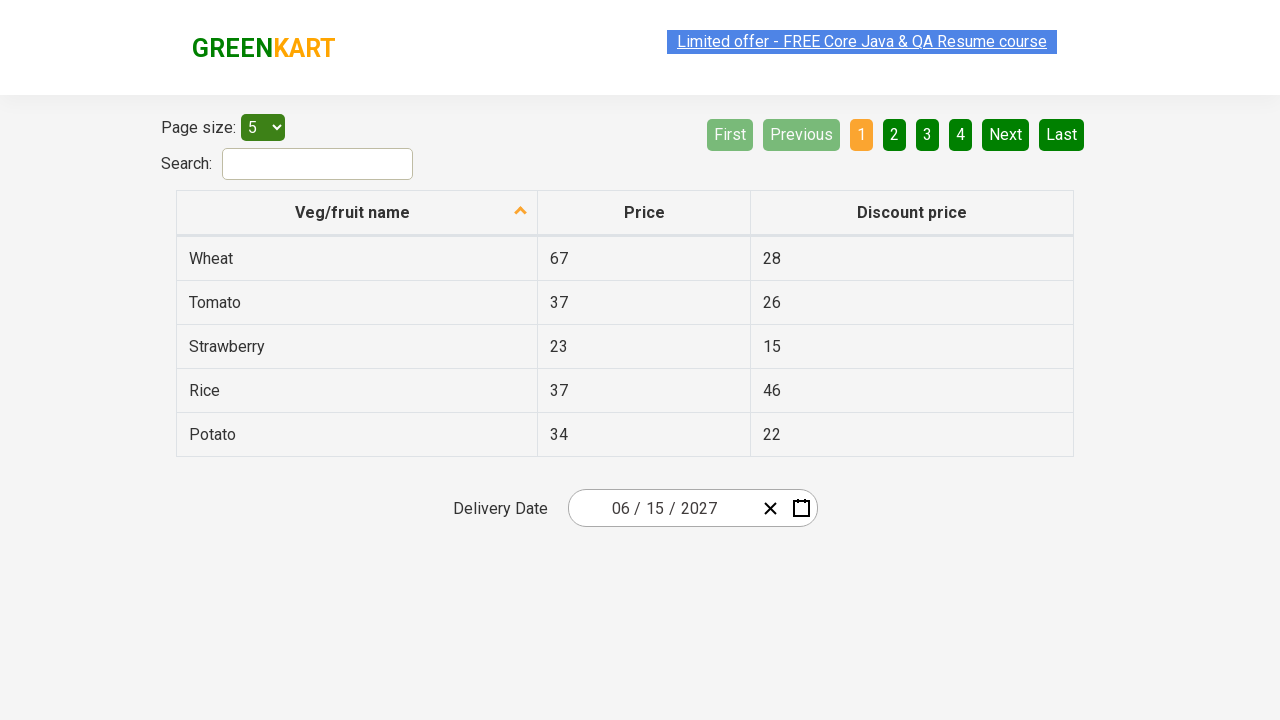

Verified input field 1 has value '15' (actual: '15')
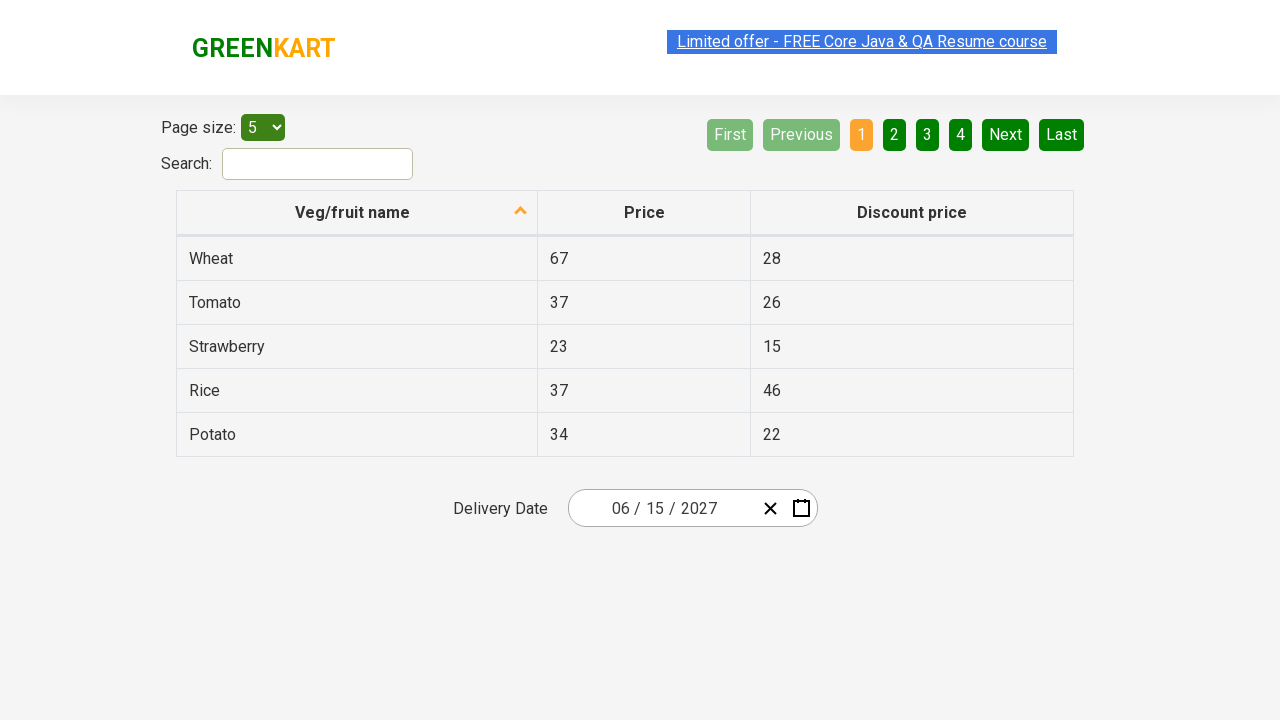

Verified input field 2 has value '2027' (actual: '2027')
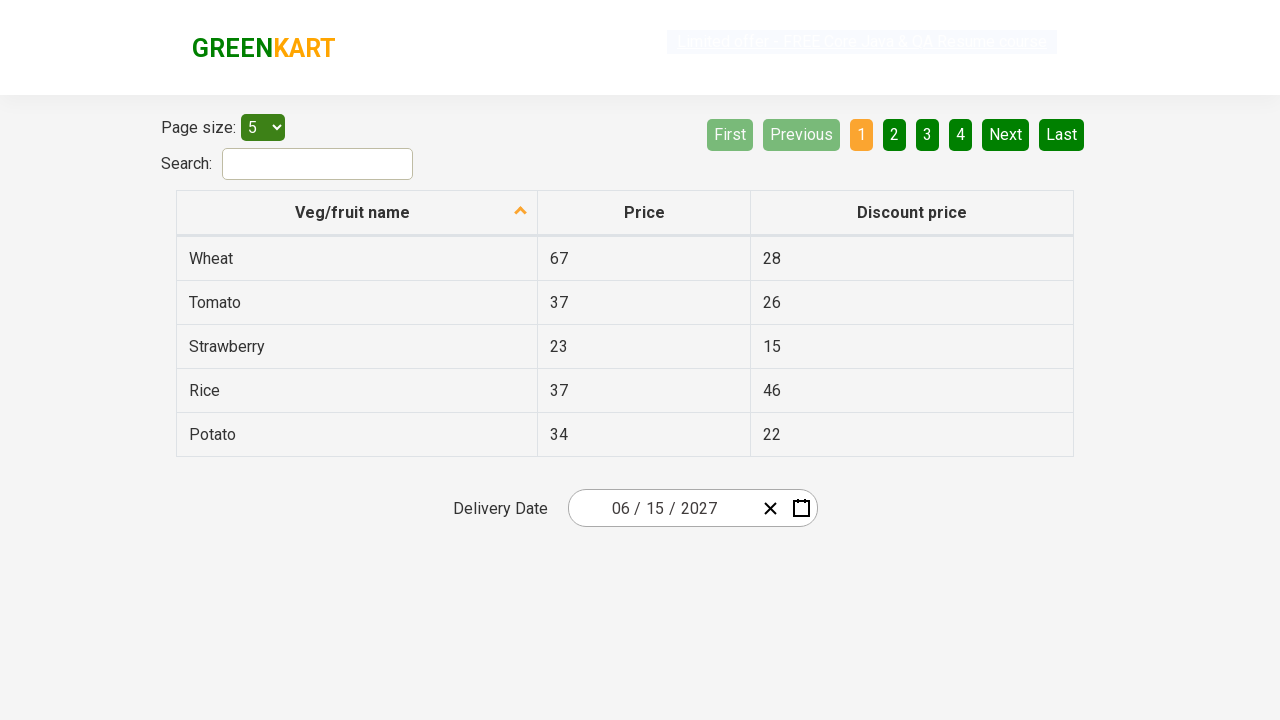

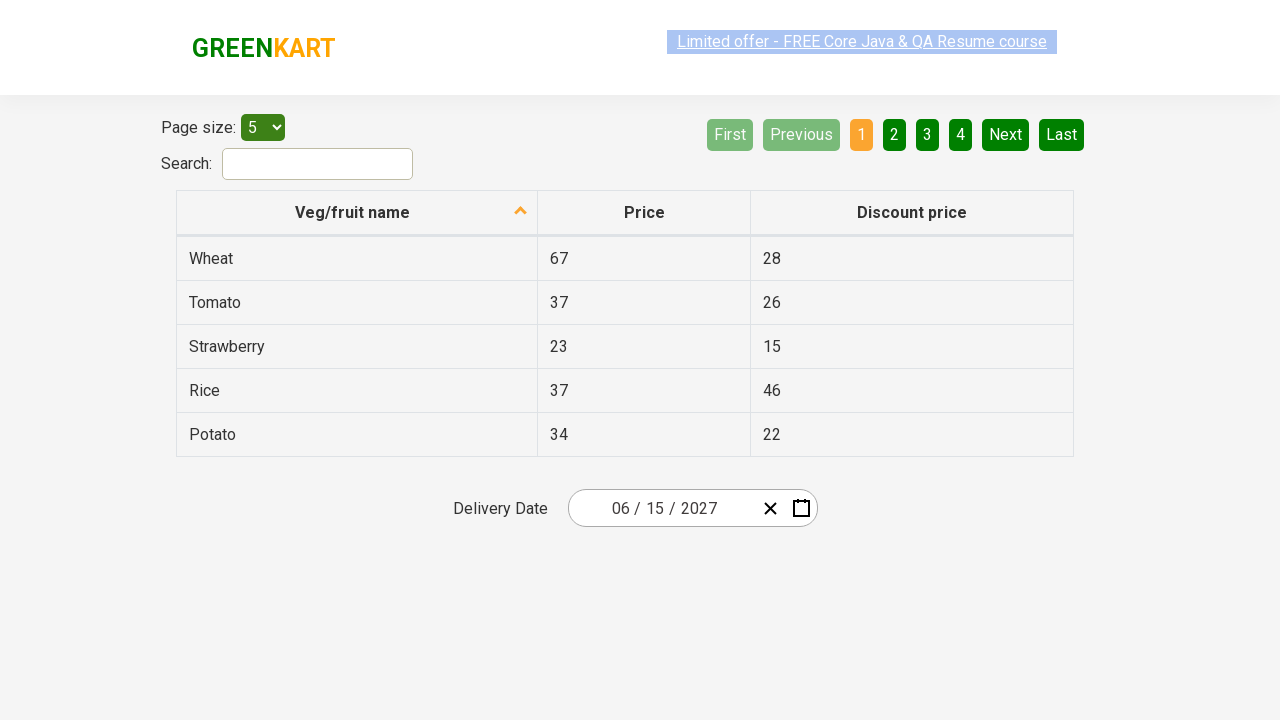